Tests adding multiple products to cart by searching for specific items (banana, tomato, corn) and clicking their add to cart buttons

Starting URL: https://rahulshettyacademy.com/seleniumPractise/#/

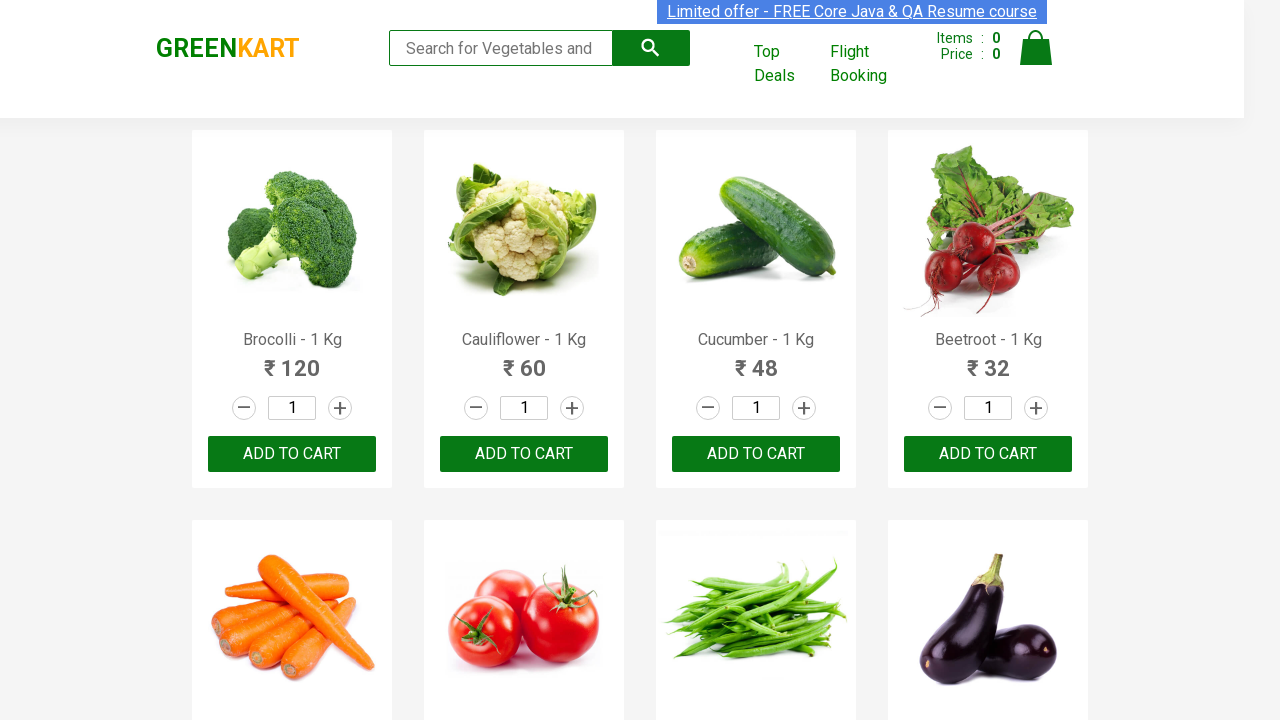

Retrieved all product name elements from the page
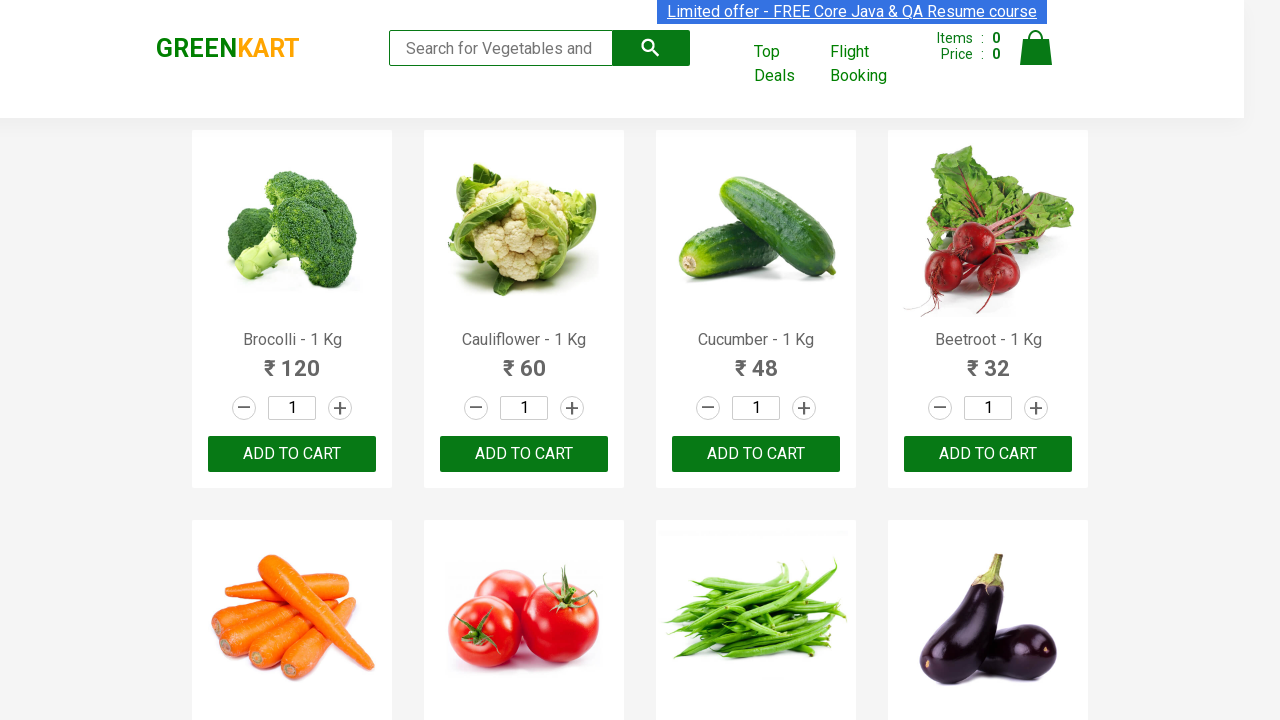

Retrieved all add to cart buttons from the page
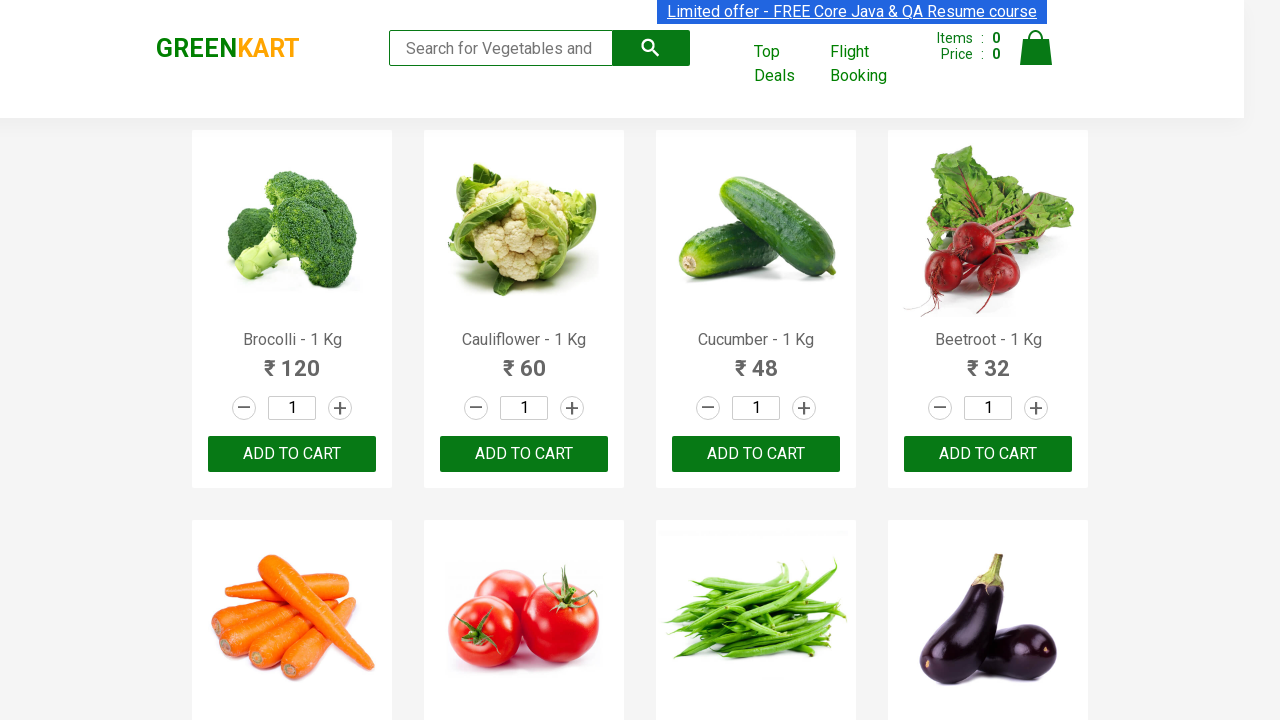

Retrieved product text: 'Brocolli - 1 Kg'
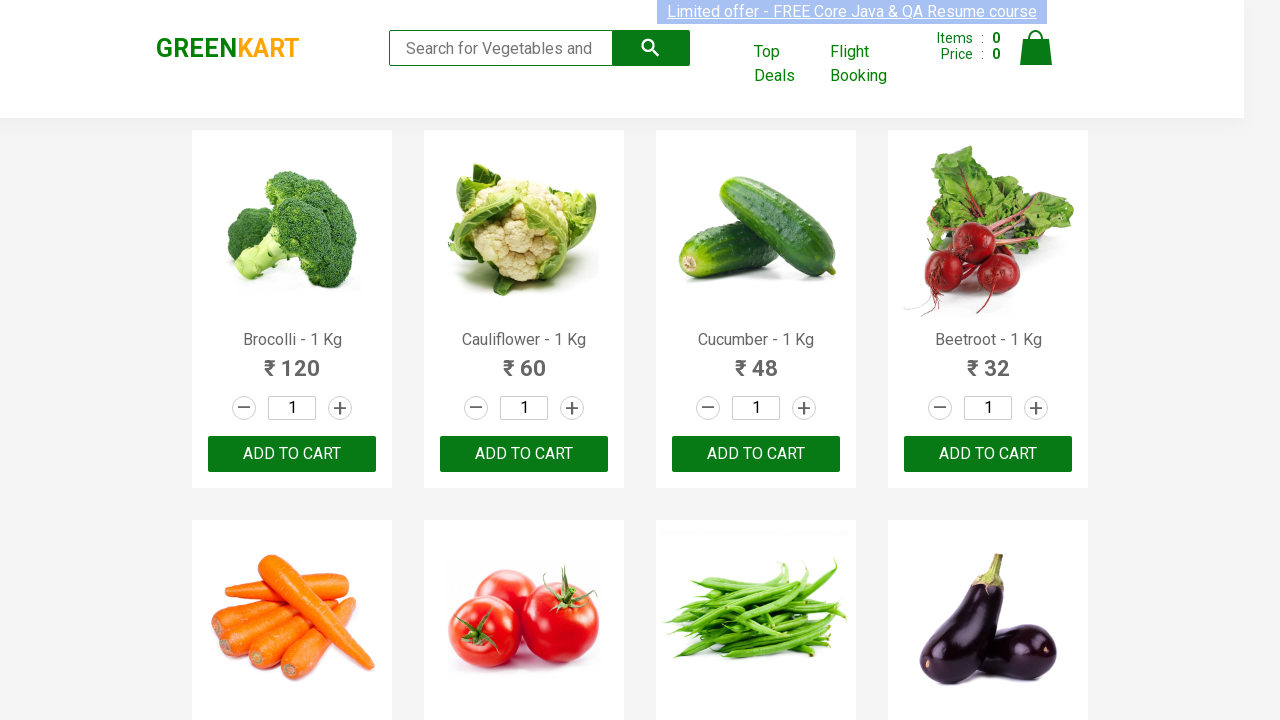

Retrieved product text: 'Cauliflower - 1 Kg'
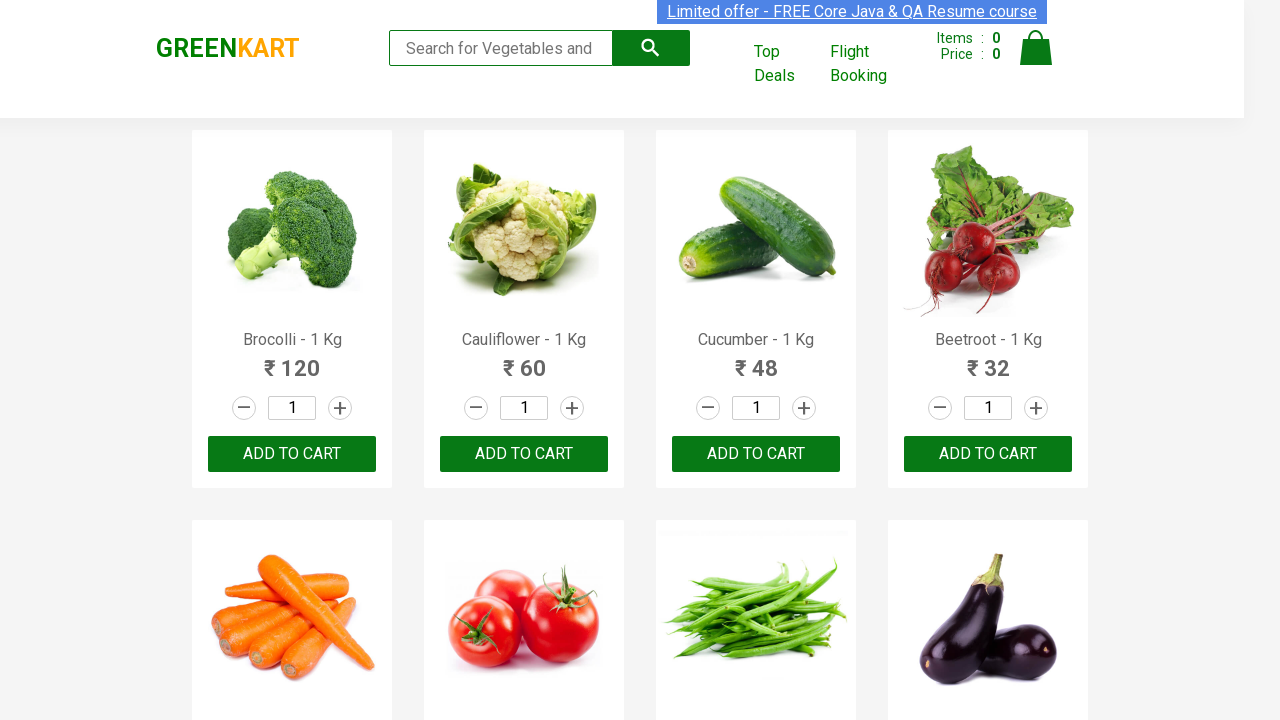

Retrieved product text: 'Cucumber - 1 Kg'
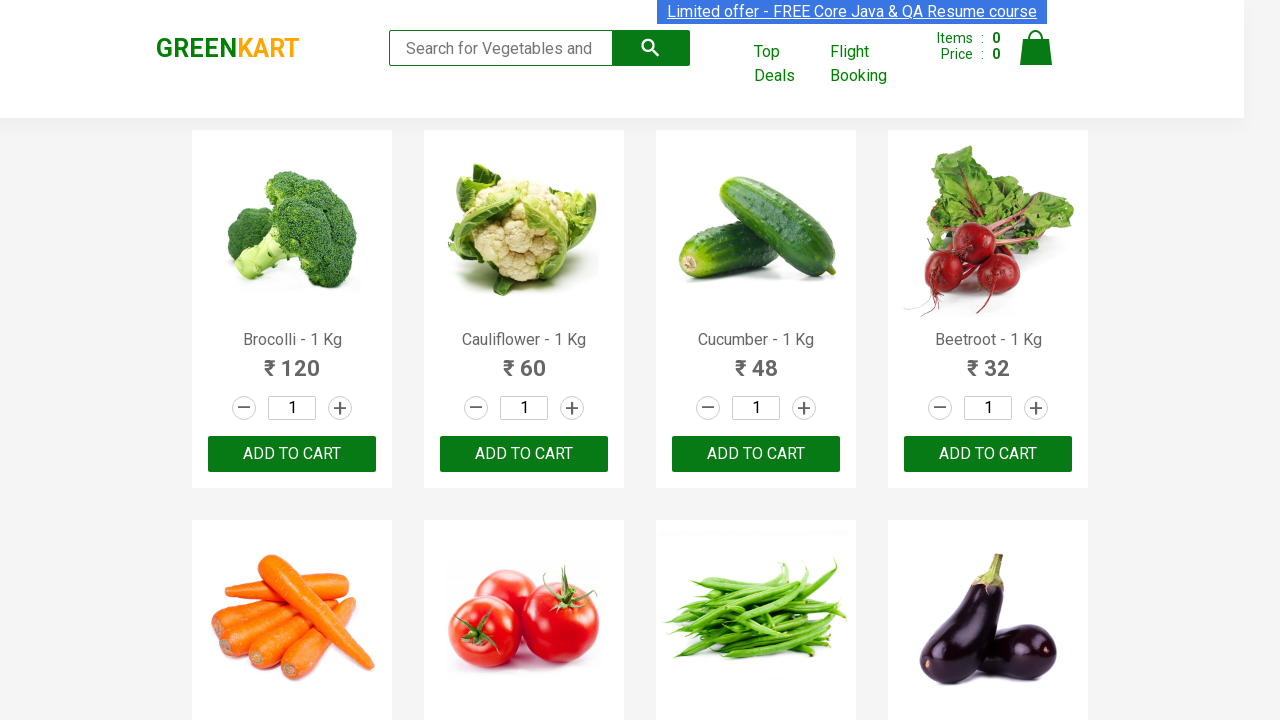

Retrieved product text: 'Beetroot - 1 Kg'
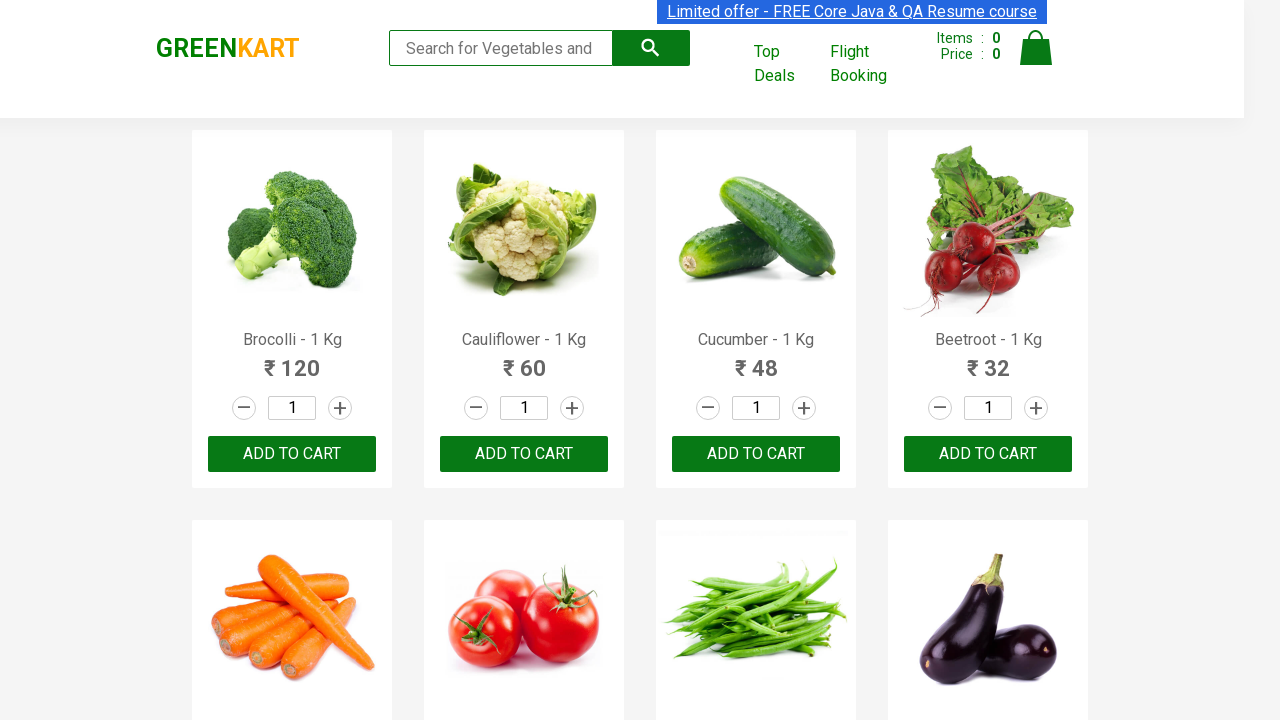

Retrieved product text: 'Carrot - 1 Kg'
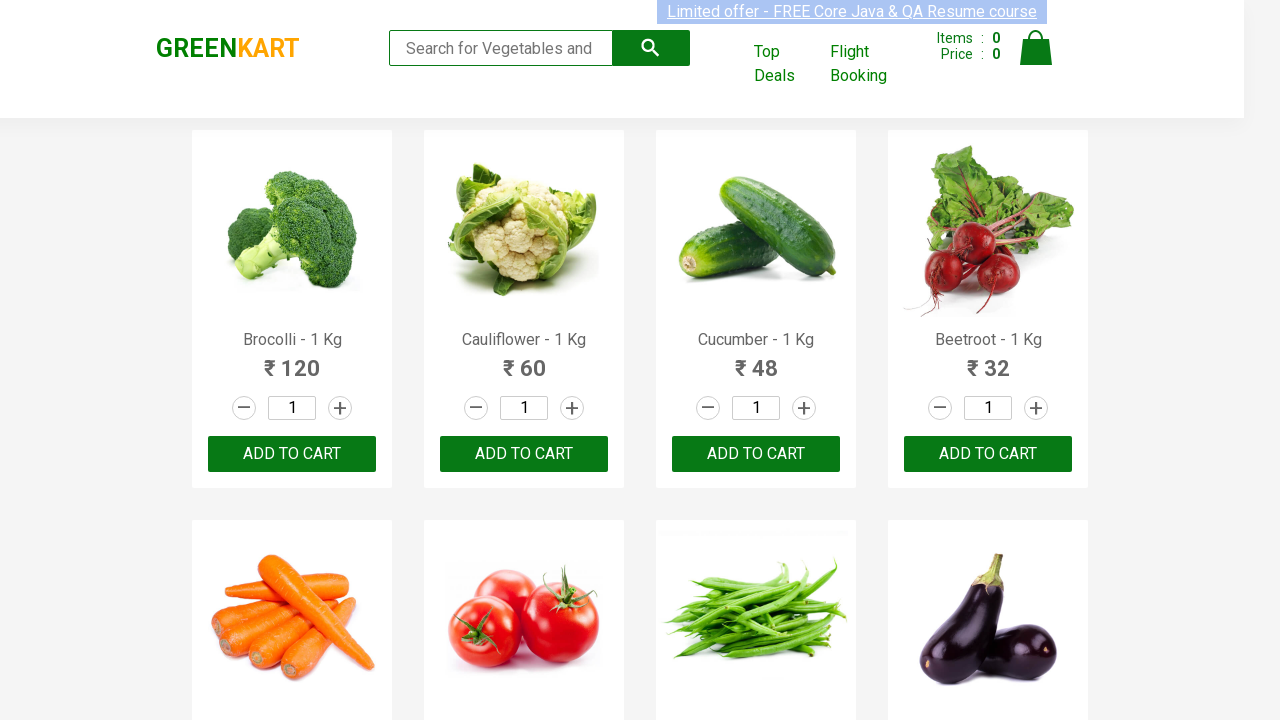

Retrieved product text: 'Tomato - 1 Kg'
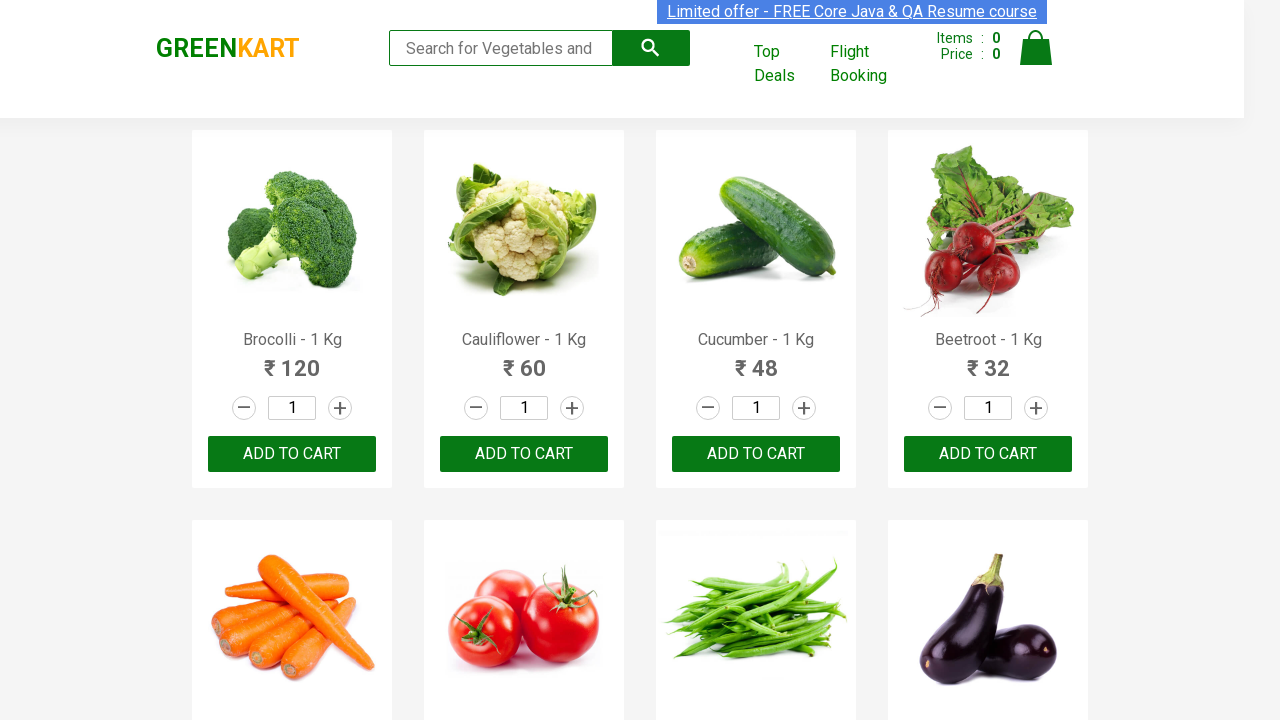

Clicked add to cart button for 'tomato' at (524, 360) on div.product-action button >> nth=5
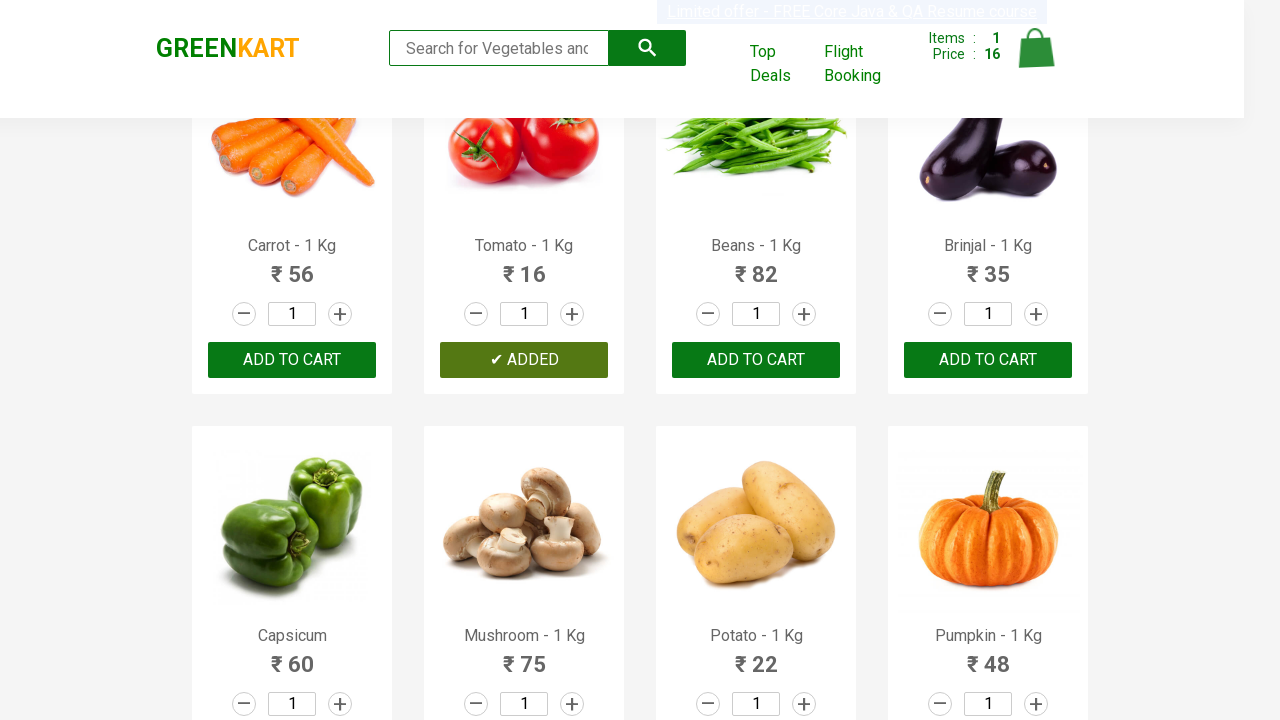

Retrieved product text: 'Beans - 1 Kg'
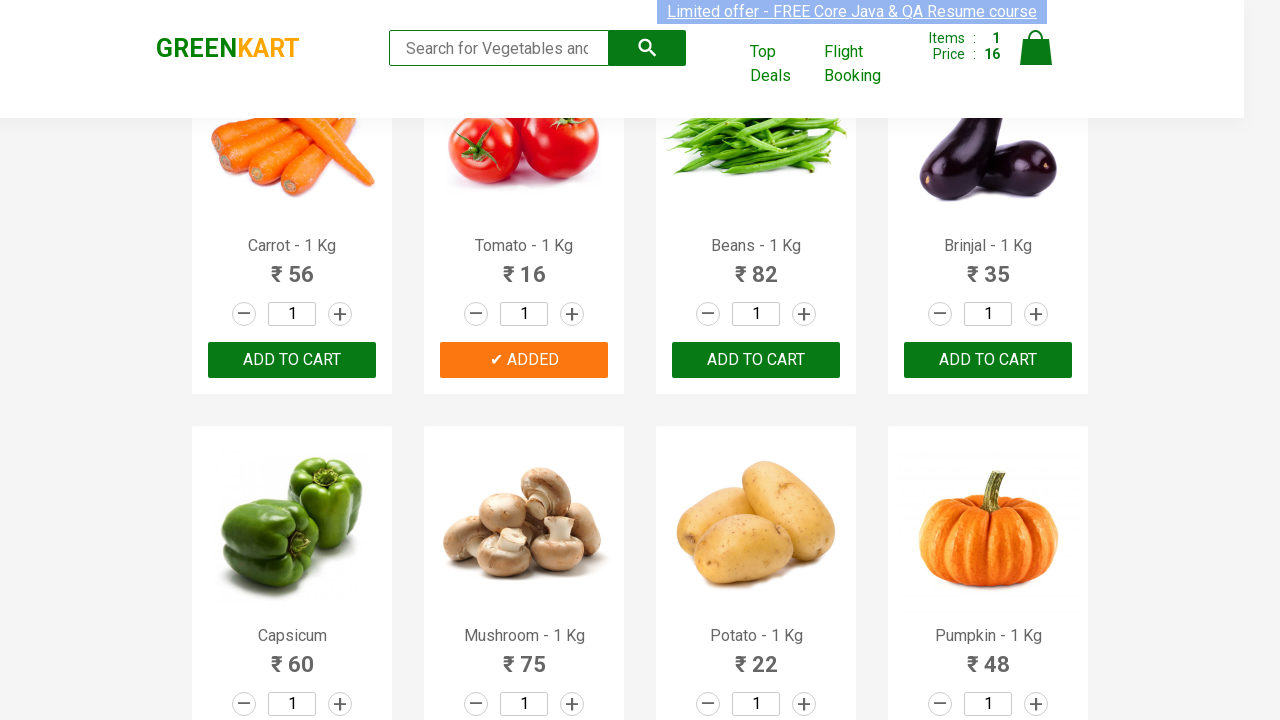

Retrieved product text: 'Brinjal - 1 Kg'
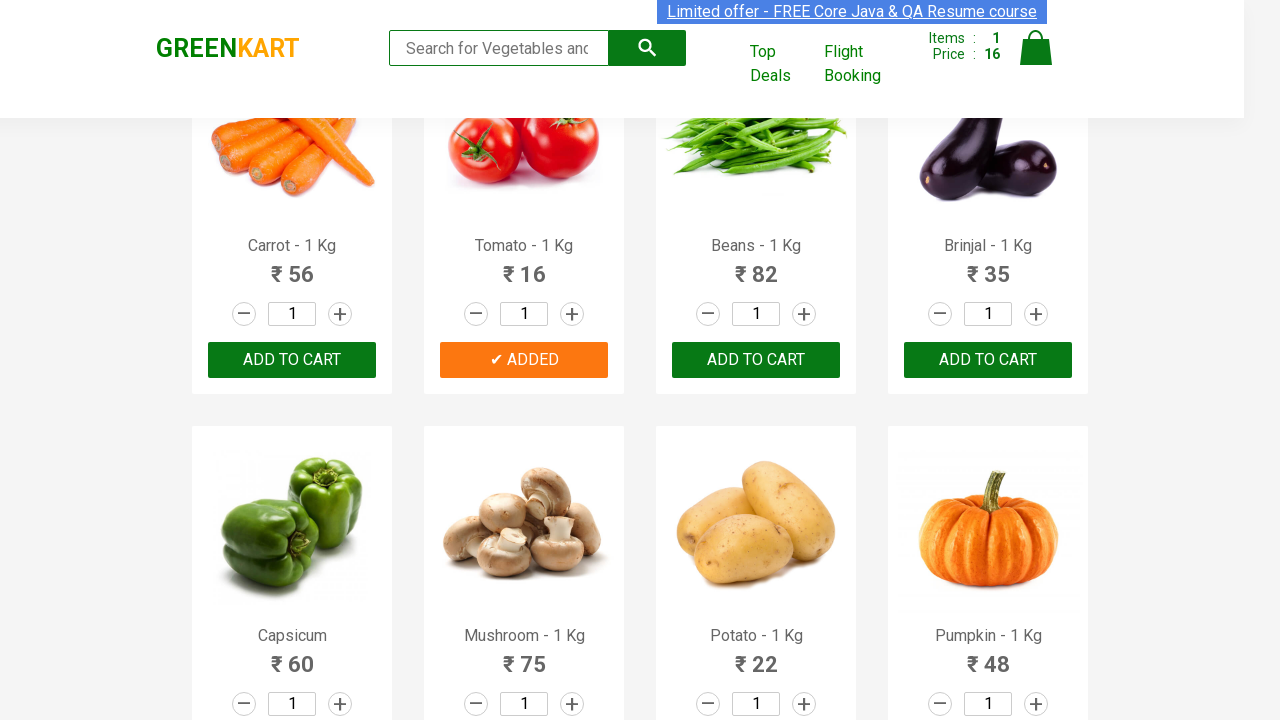

Retrieved product text: 'Capsicum'
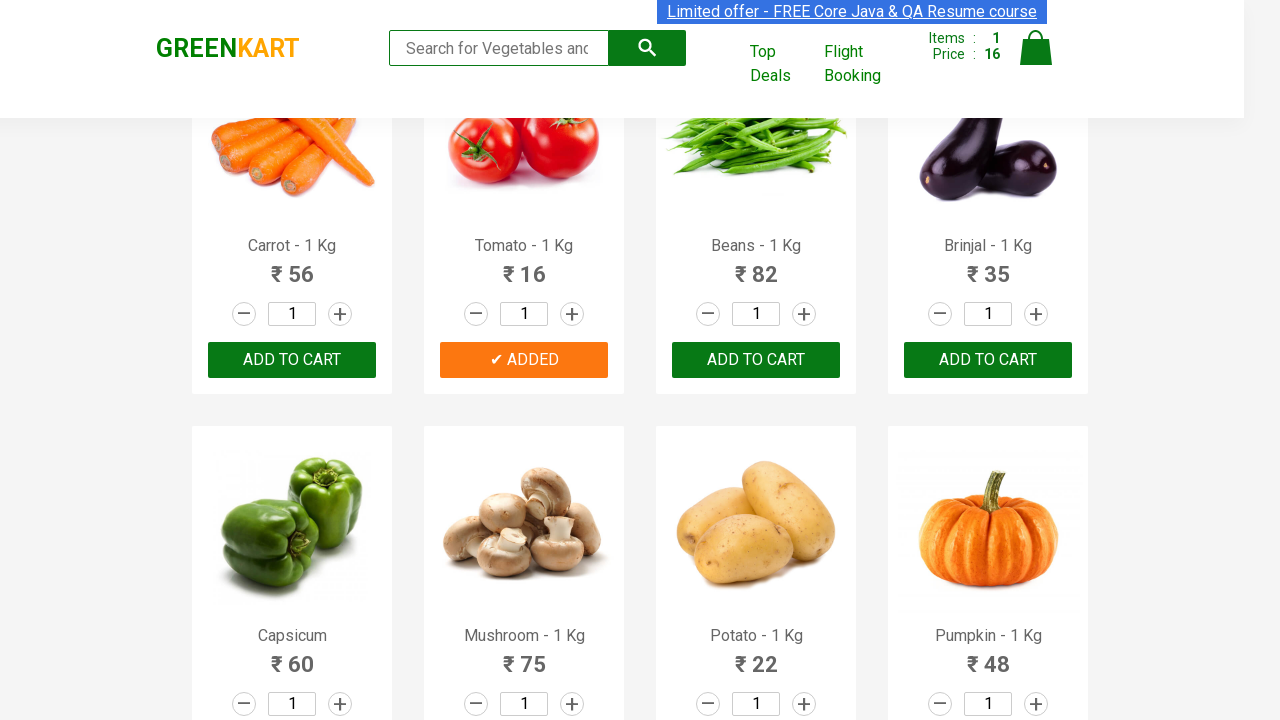

Retrieved product text: 'Mushroom - 1 Kg'
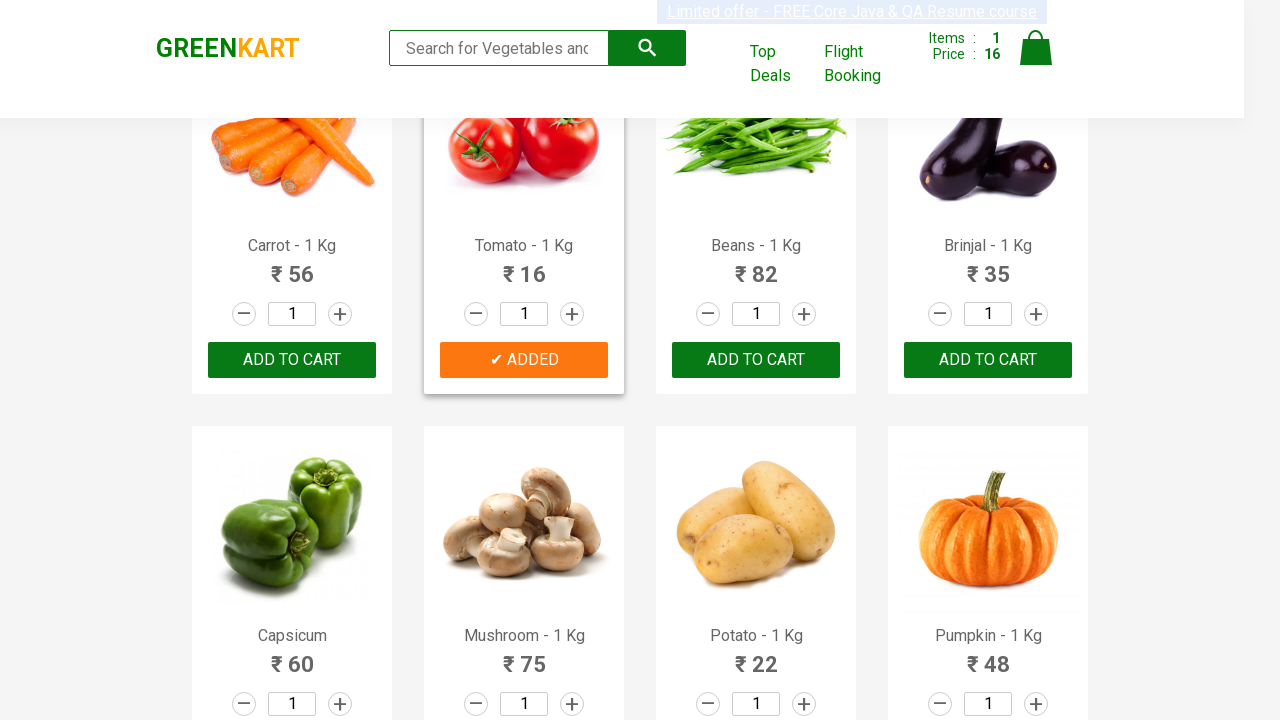

Retrieved product text: 'Potato - 1 Kg'
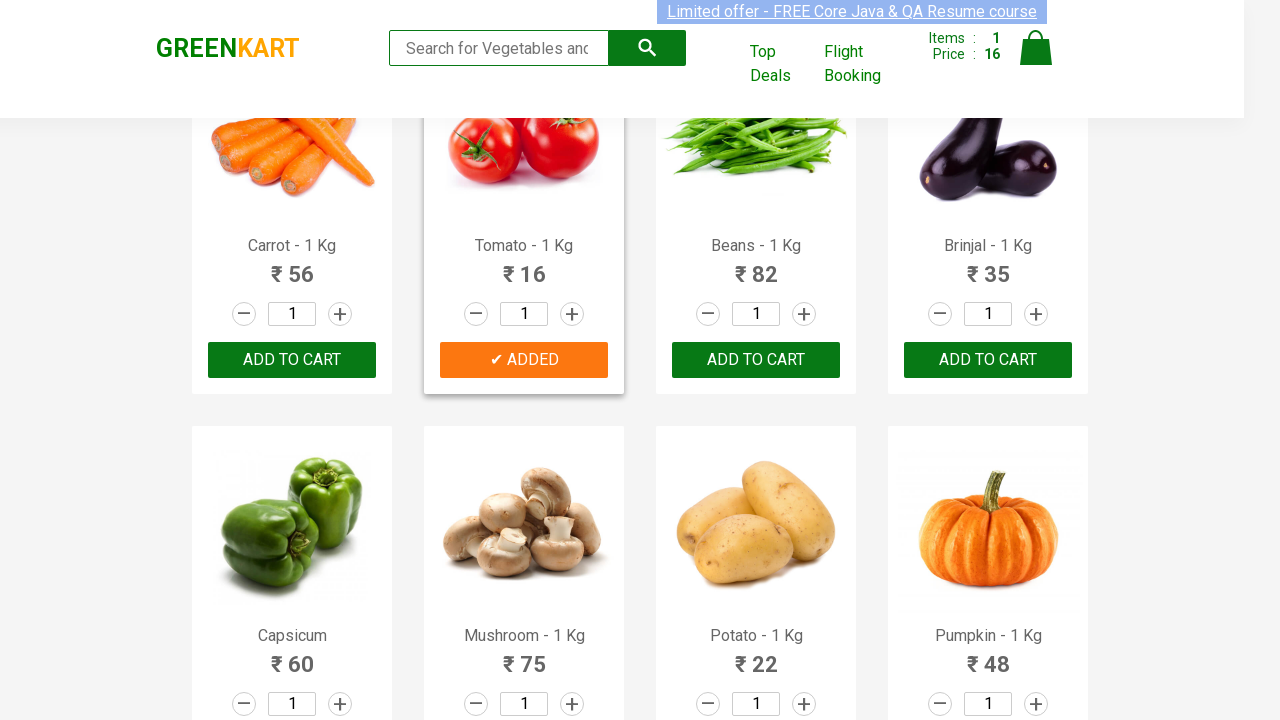

Retrieved product text: 'Pumpkin - 1 Kg'
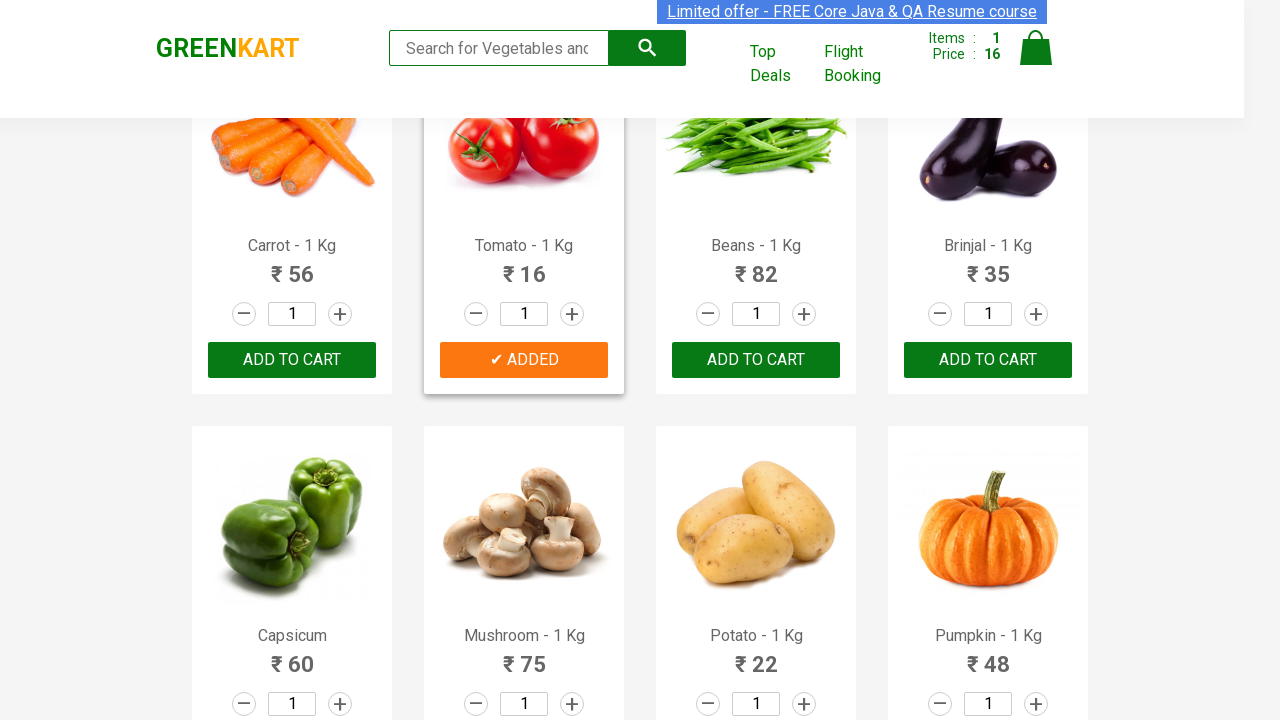

Retrieved product text: 'Corn - 1 Kg'
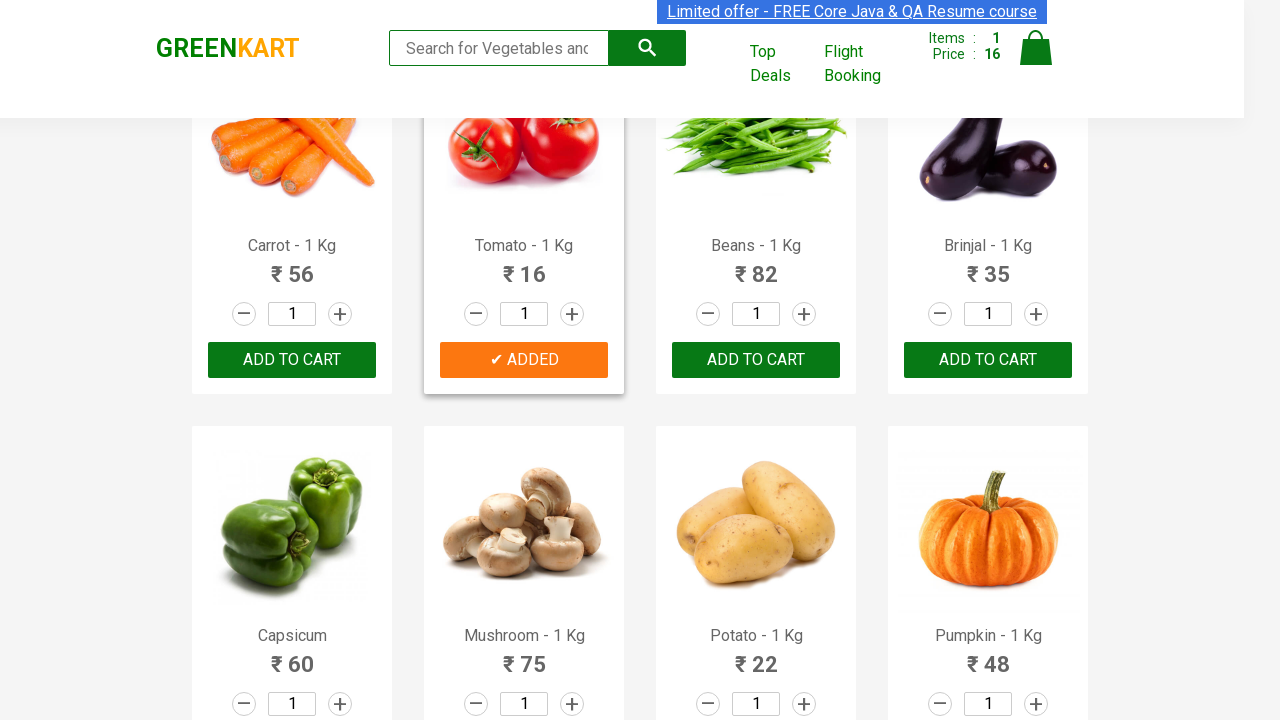

Clicked add to cart button for 'corn' at (292, 360) on div.product-action button >> nth=12
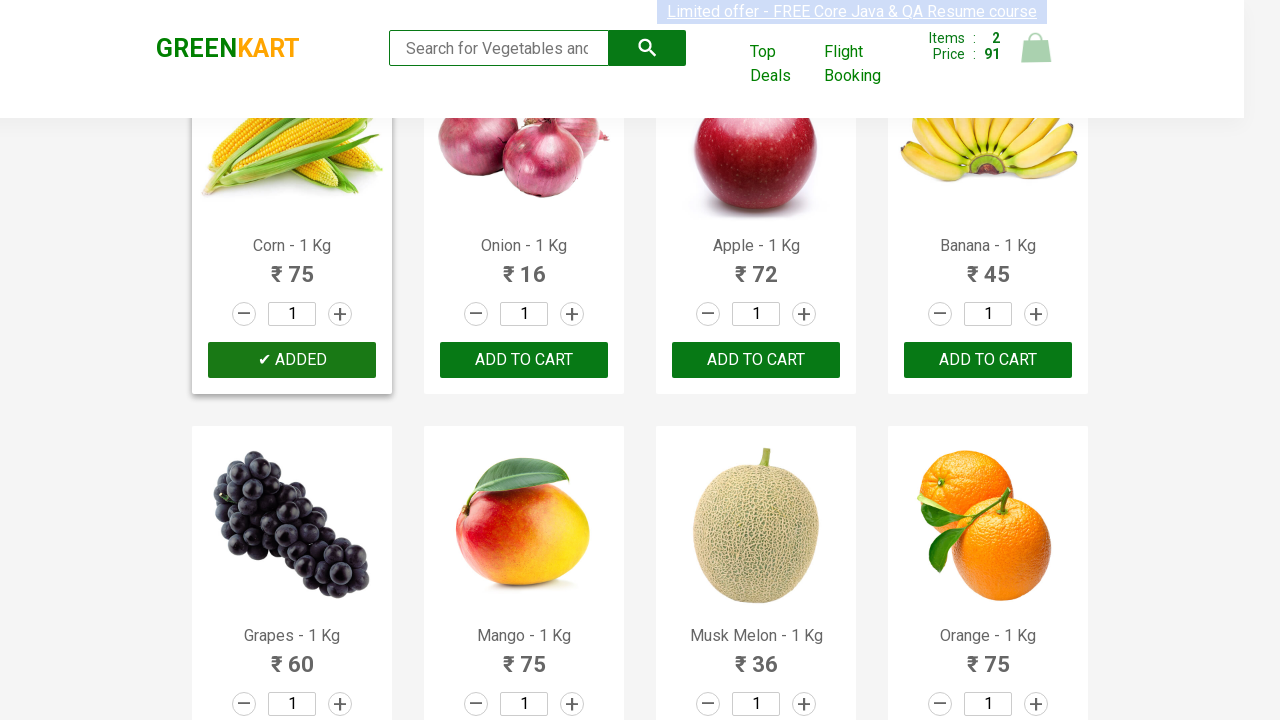

Retrieved product text: 'Onion - 1 Kg'
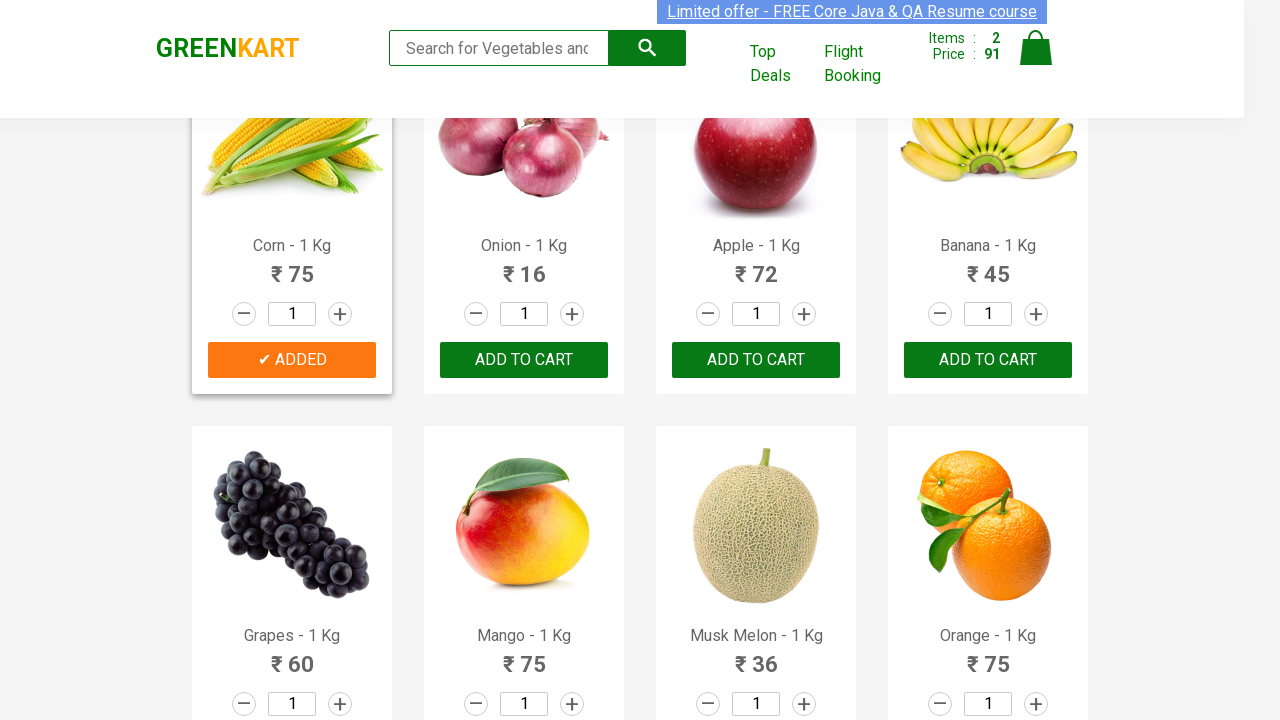

Retrieved product text: 'Apple - 1 Kg'
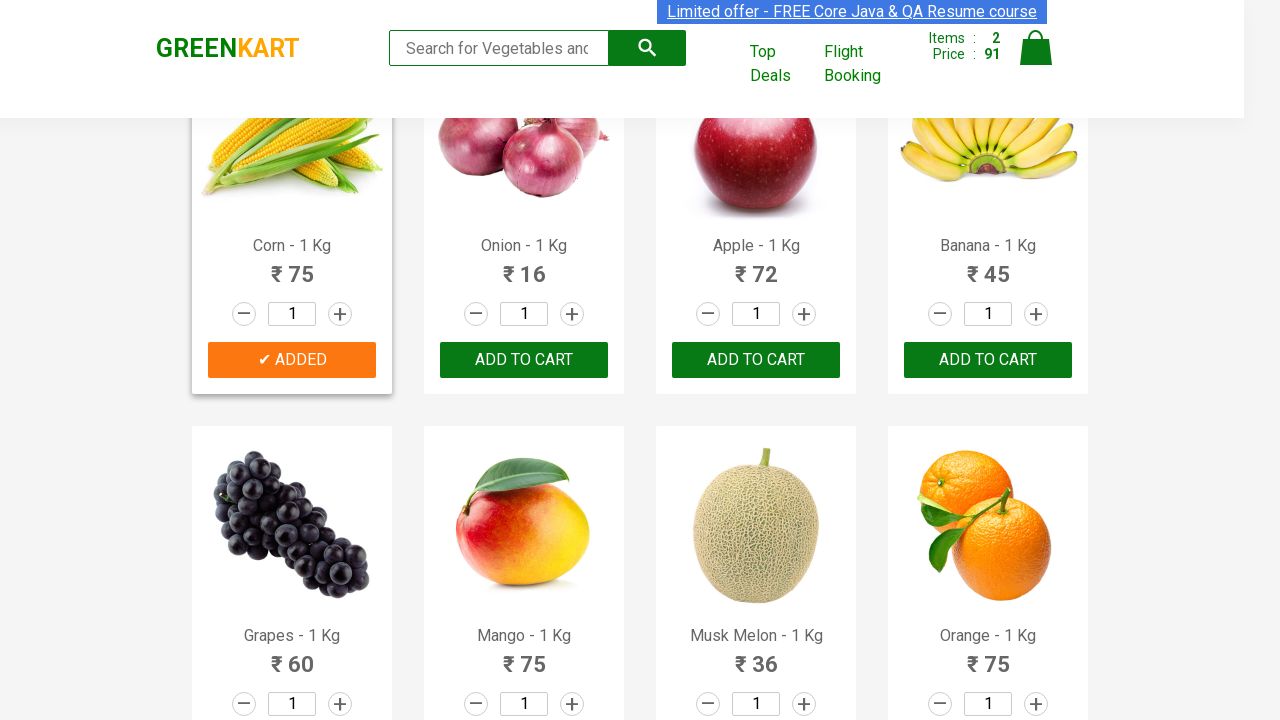

Retrieved product text: 'Banana - 1 Kg'
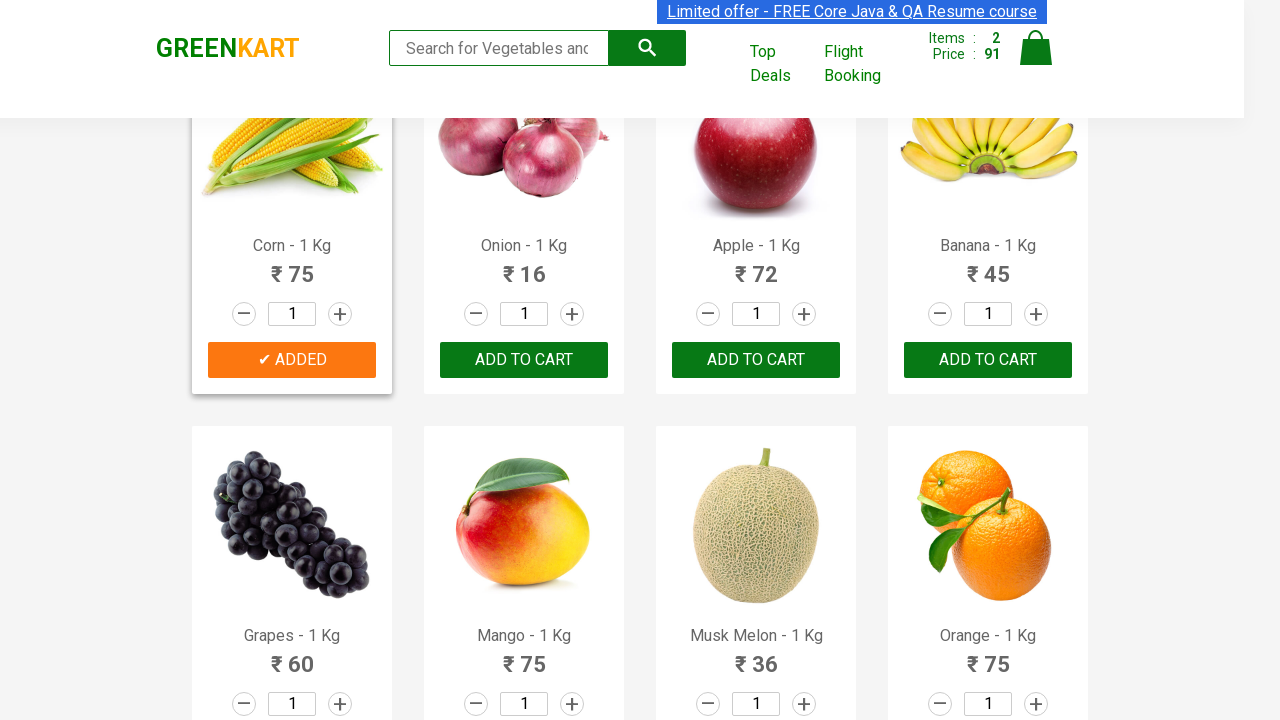

Clicked add to cart button for 'banana' at (988, 360) on div.product-action button >> nth=15
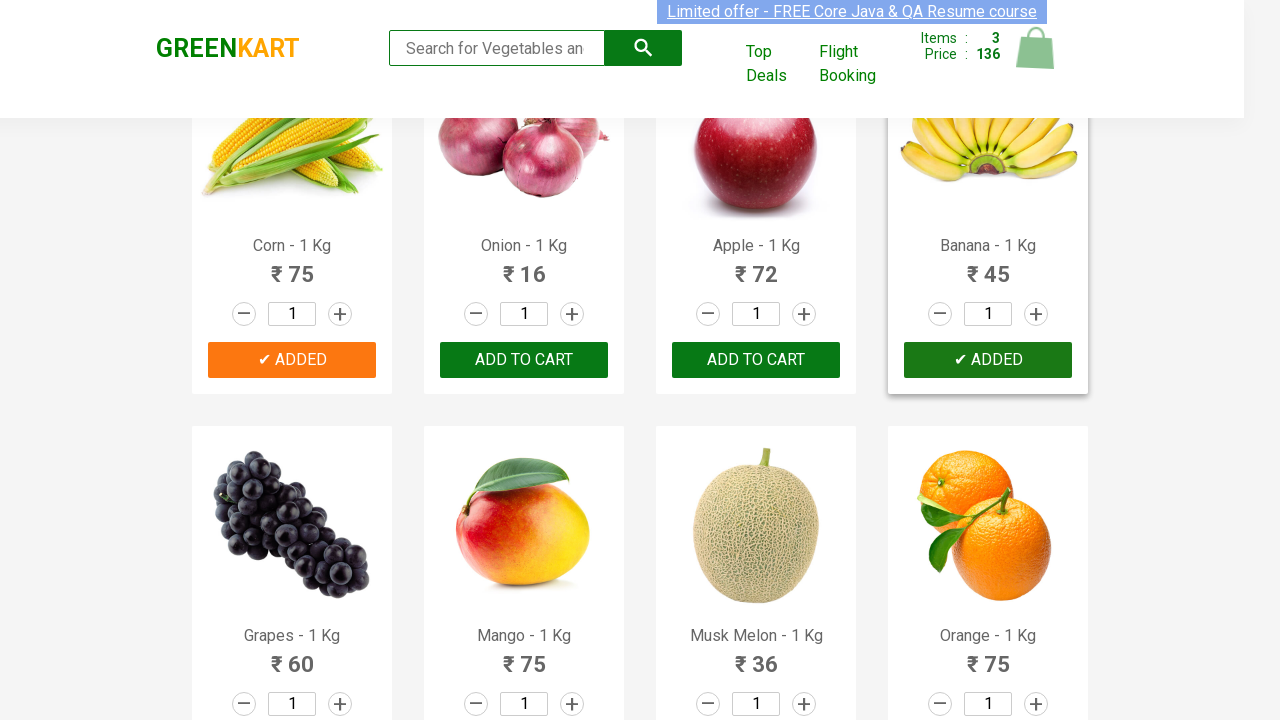

Successfully added all 3 wanted products (banana, tomato, corn) to cart
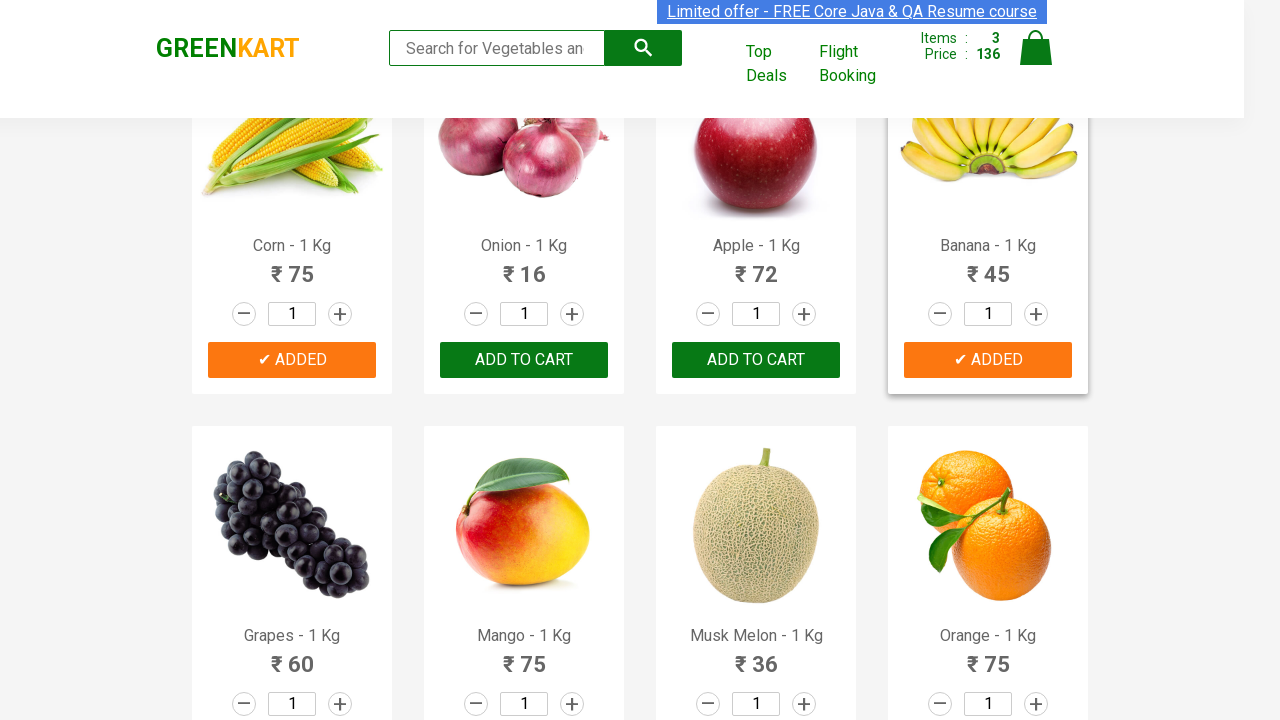

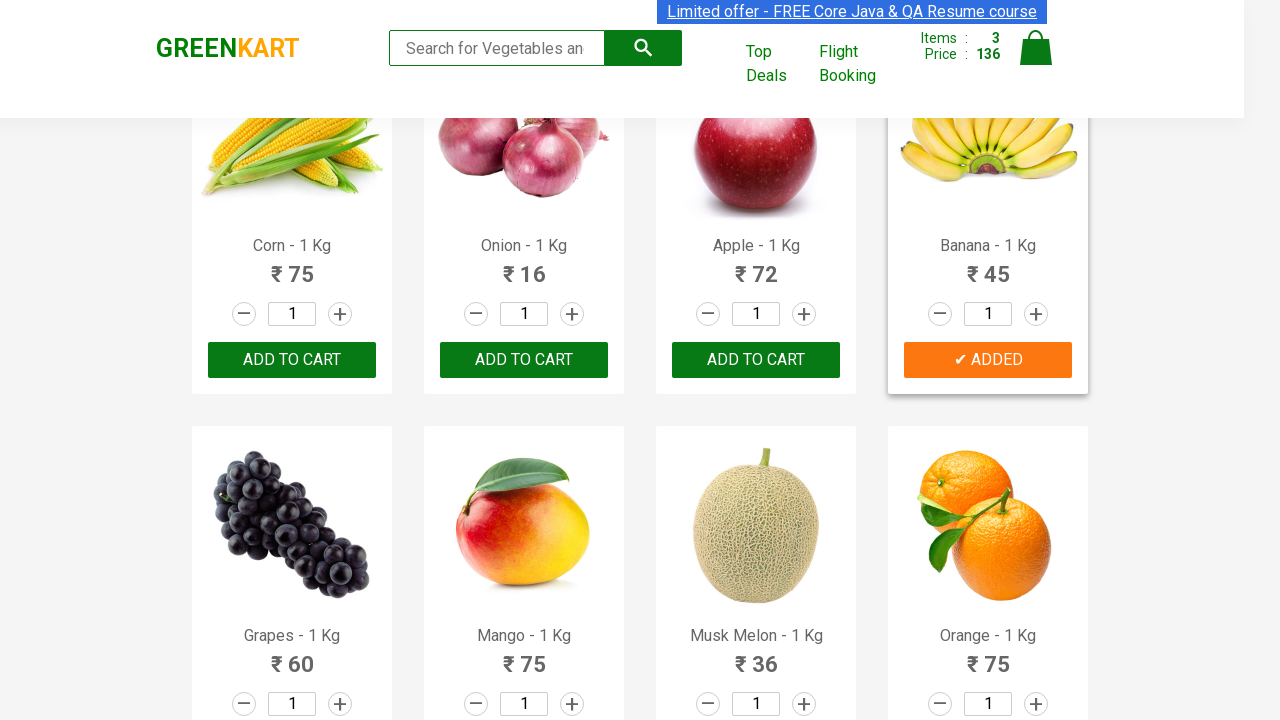